Tests the HOME & AWAY button by verifying its text and ensuring it stays on the home page when clicked

Starting URL: https://ancabota09.wixsite.com/intern

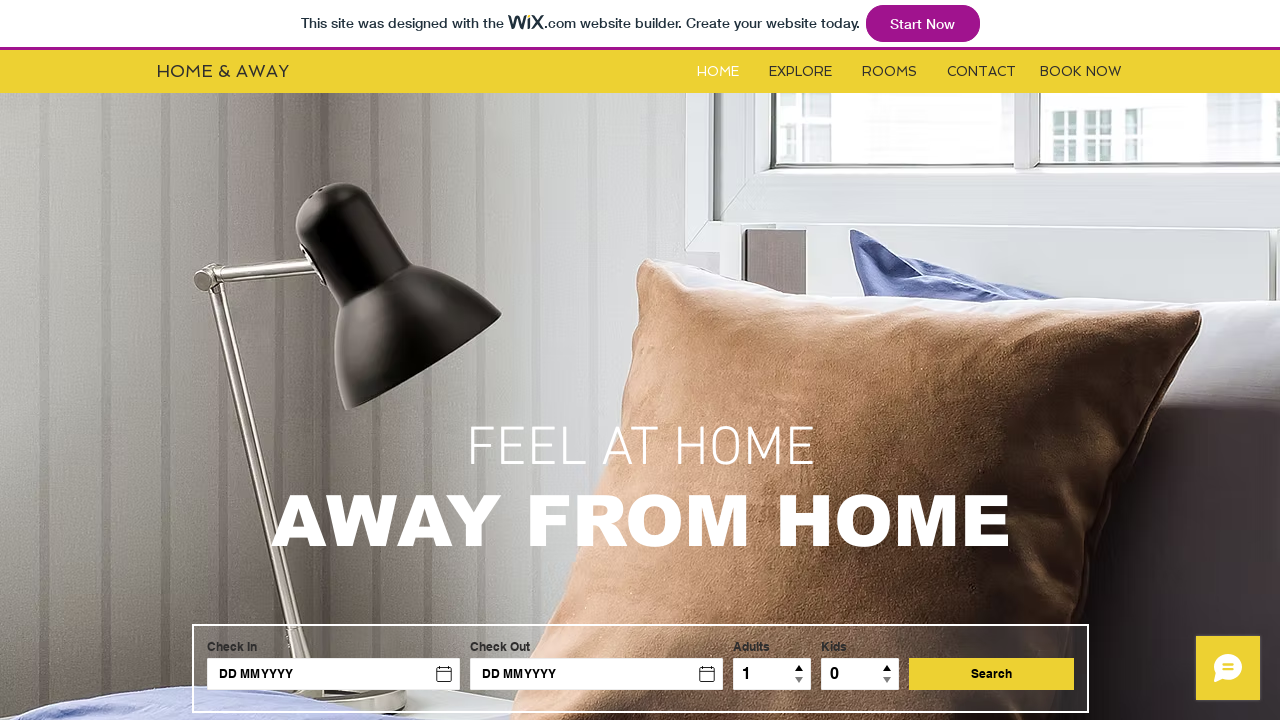

Clicked HOME & AWAY button at (267, 71) on #i6ksxrtk
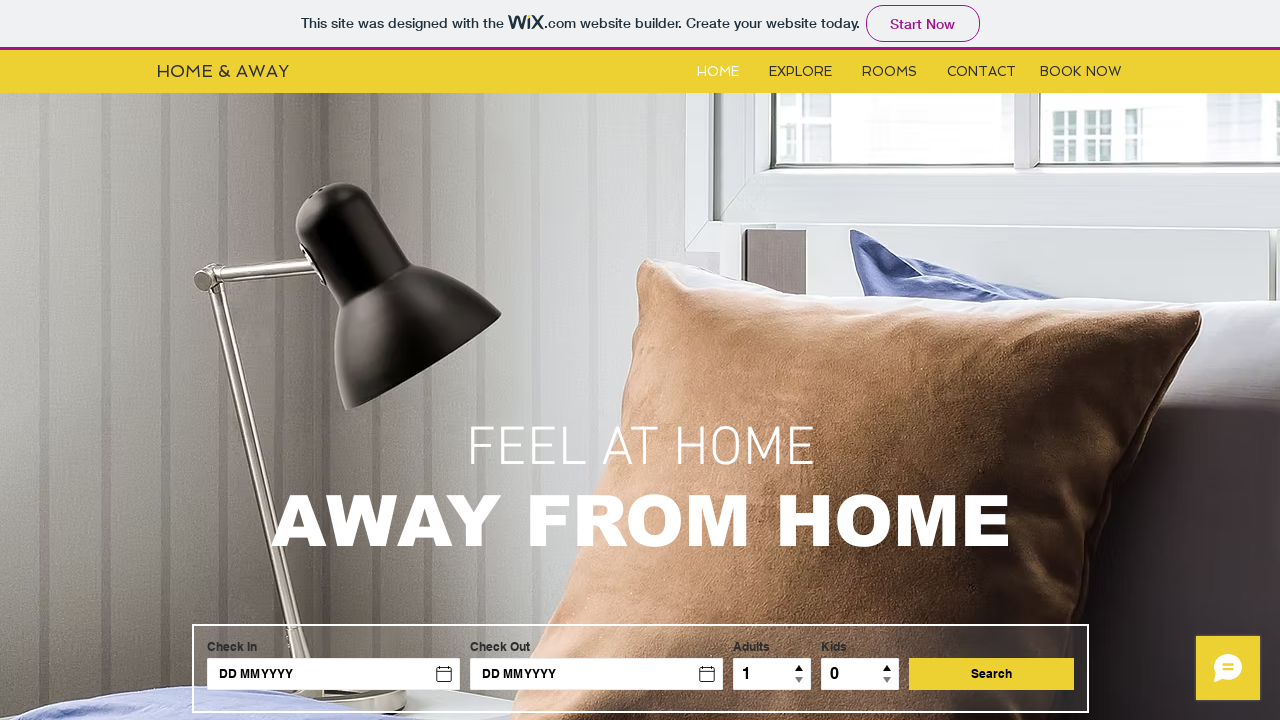

Verified that clicking HOME & AWAY button keeps us on the home page
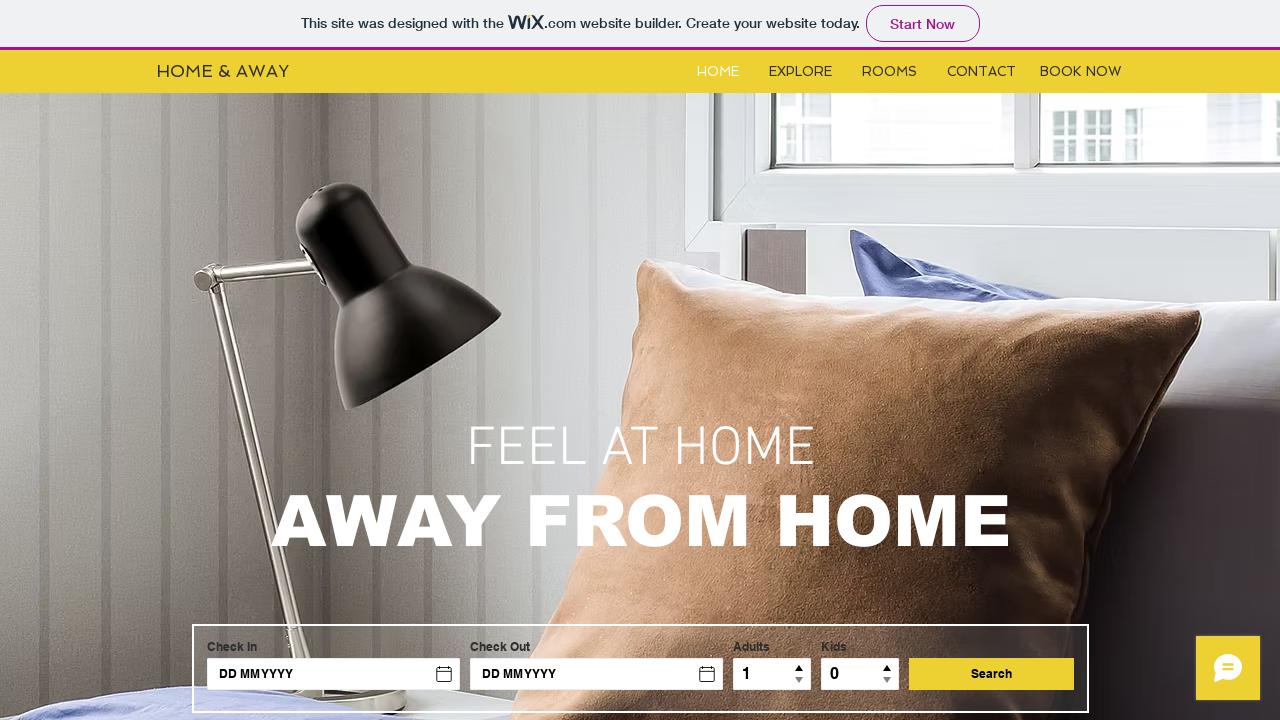

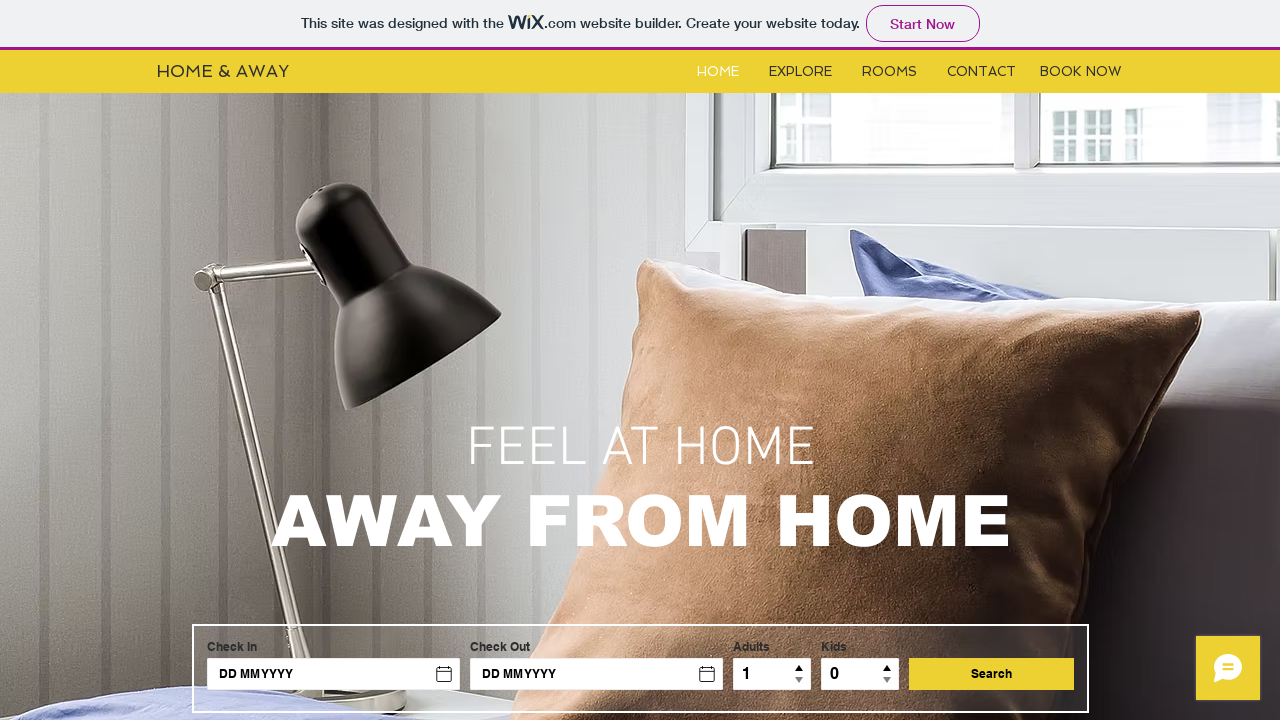